Tests multiple windows functionality by clicking a link to open a new window, switching to the new window, and verifying the content displayed on it.

Starting URL: http://the-internet.herokuapp.com/

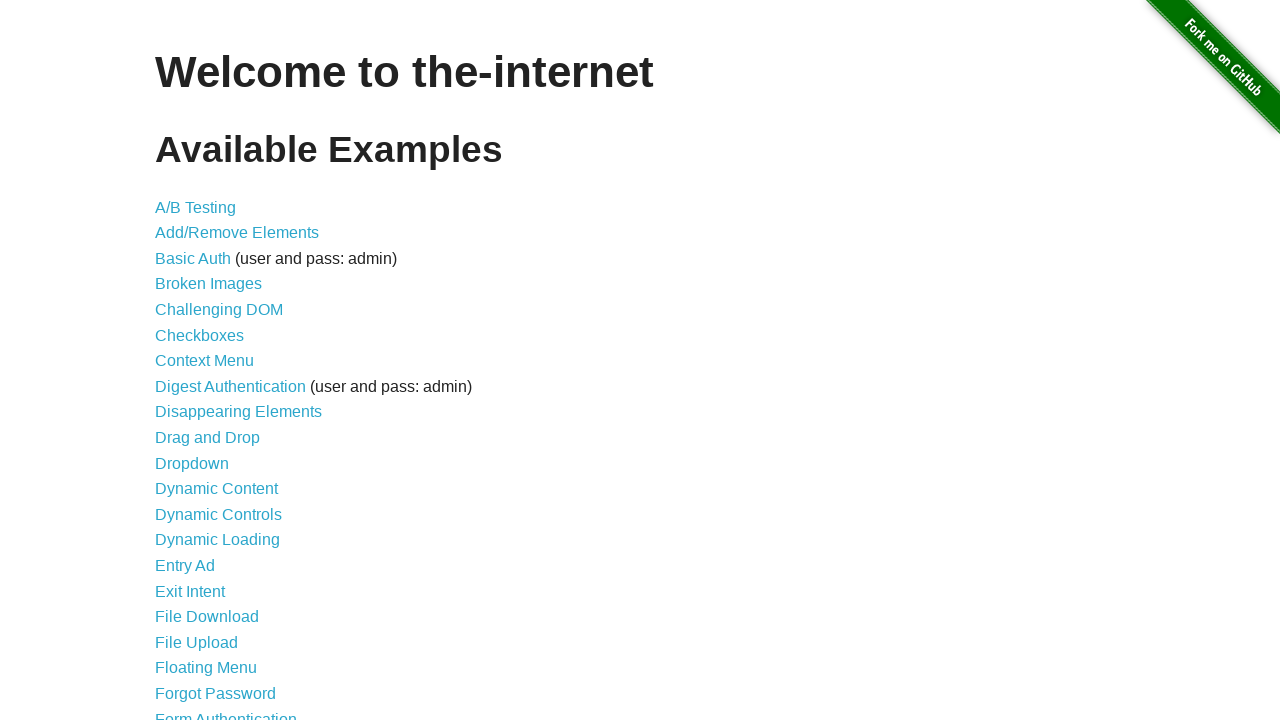

Clicked on 'Multiple Windows' link at (218, 369) on text=Multiple Windows
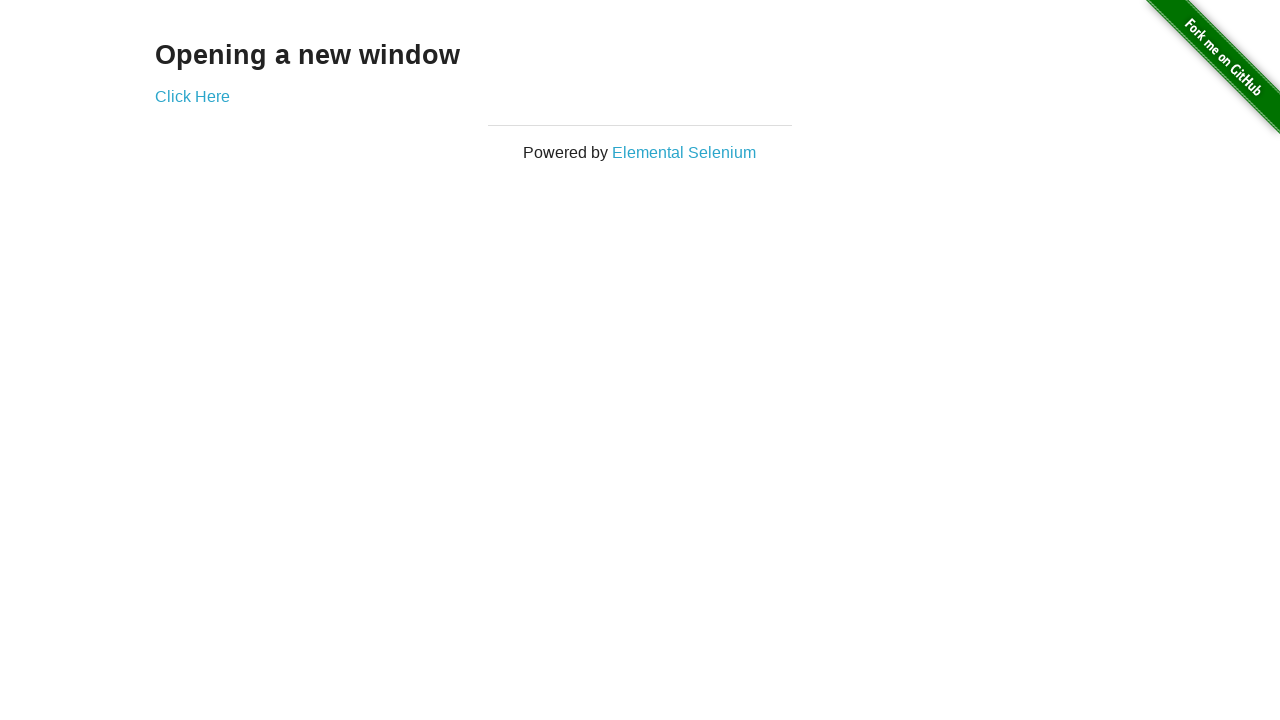

Clicked link to open new window at (192, 96) on a[href*='windows']
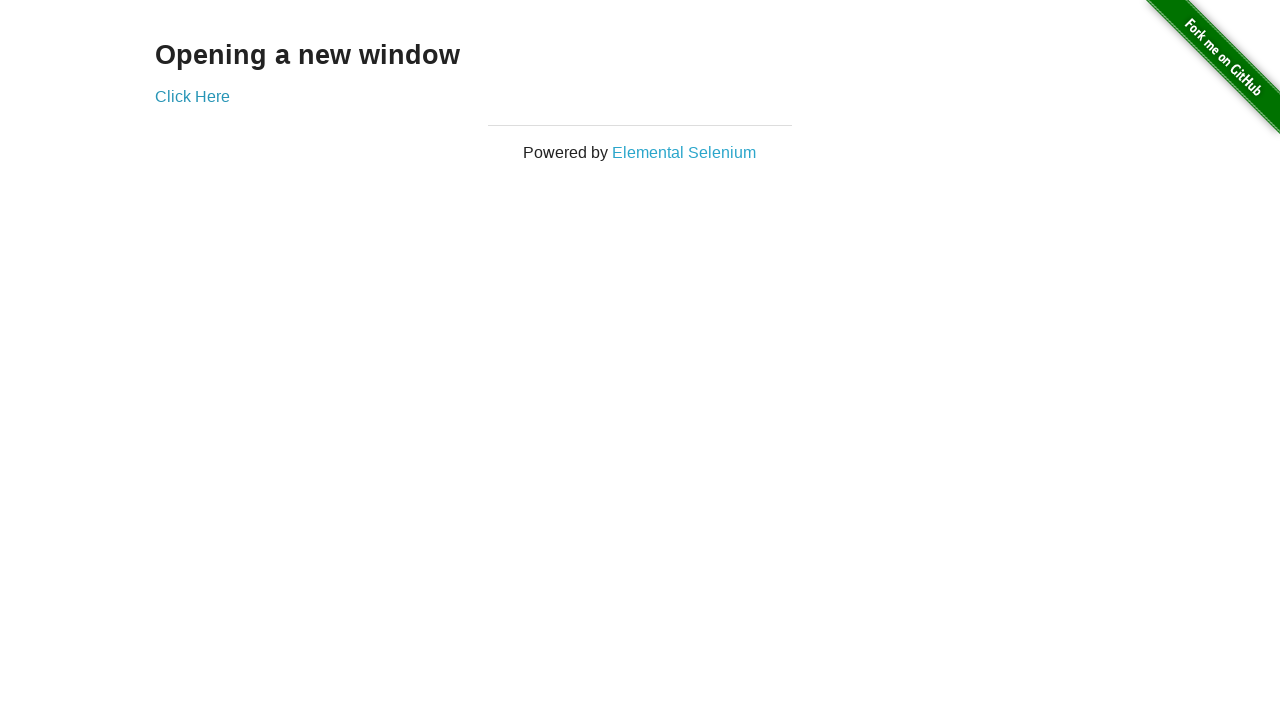

Captured new page object
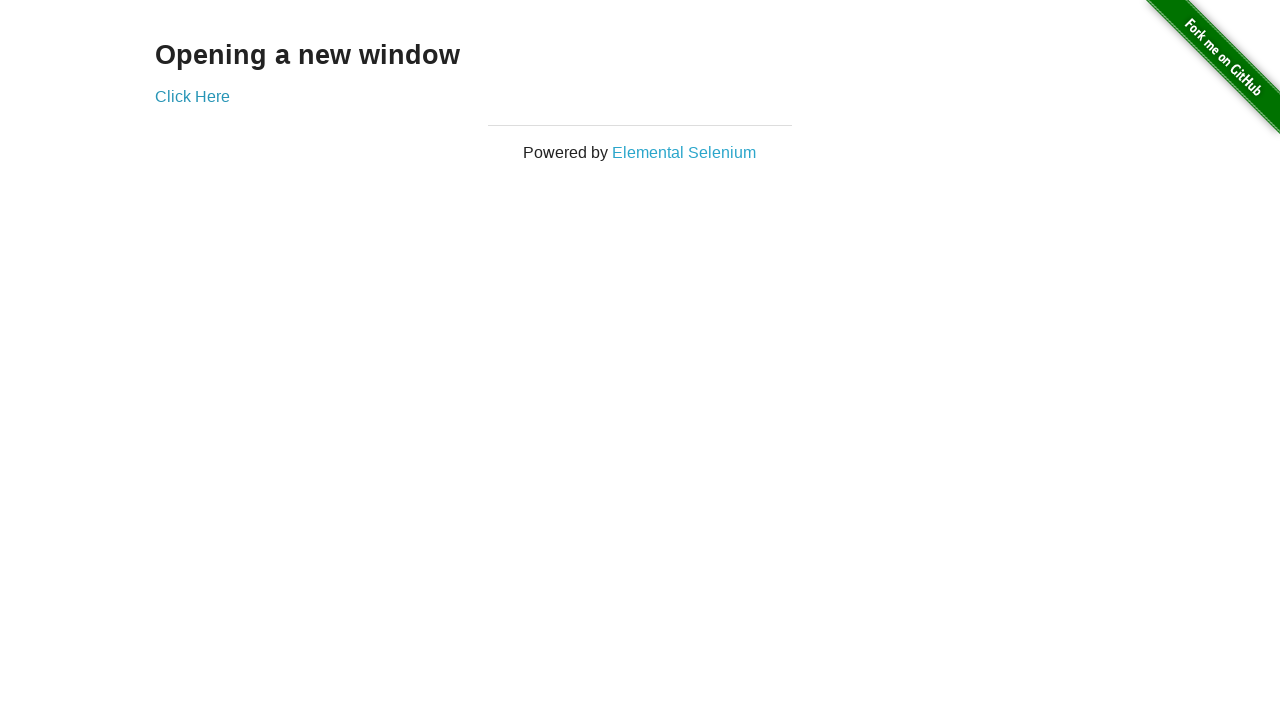

New page finished loading
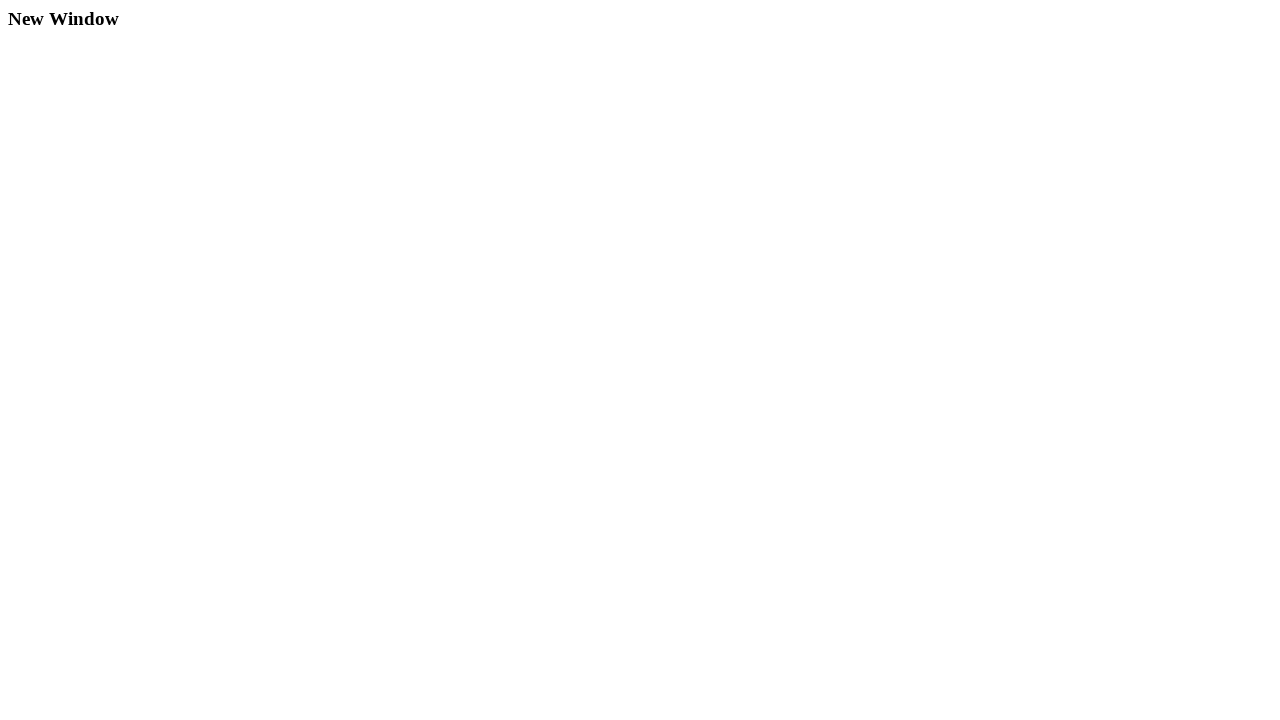

Heading element loaded on new page
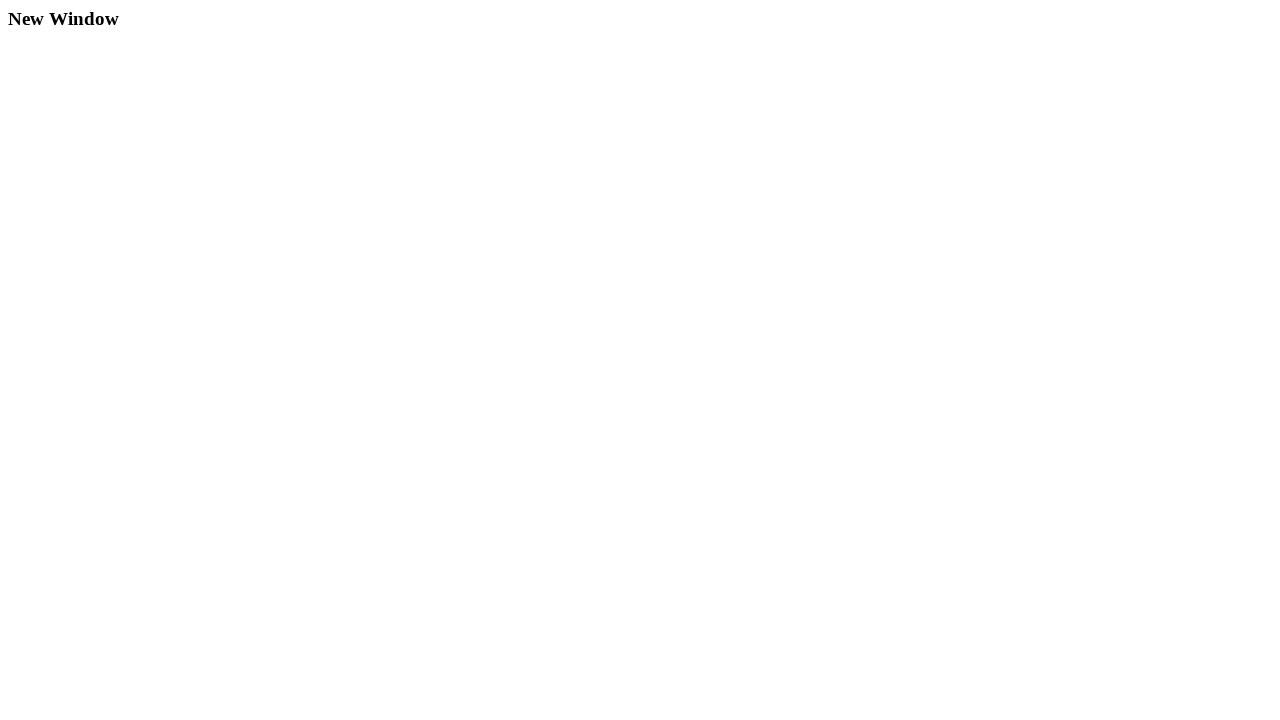

Verified heading text: New Window
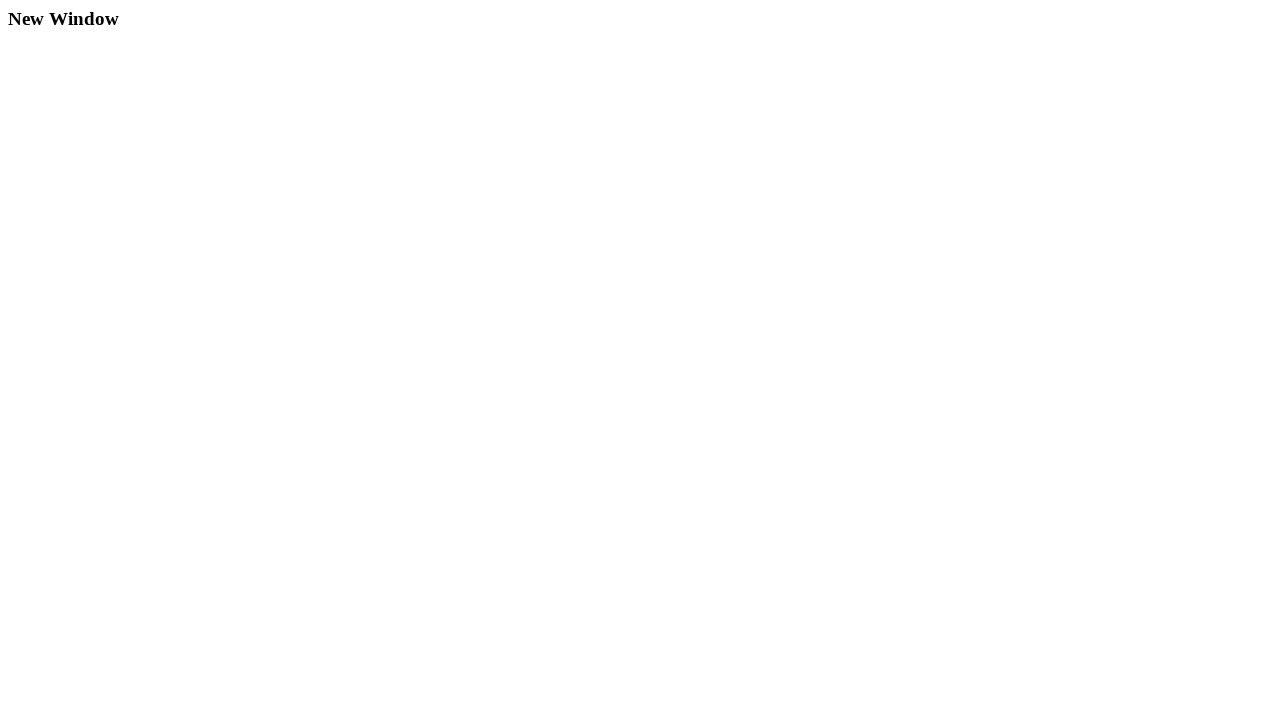

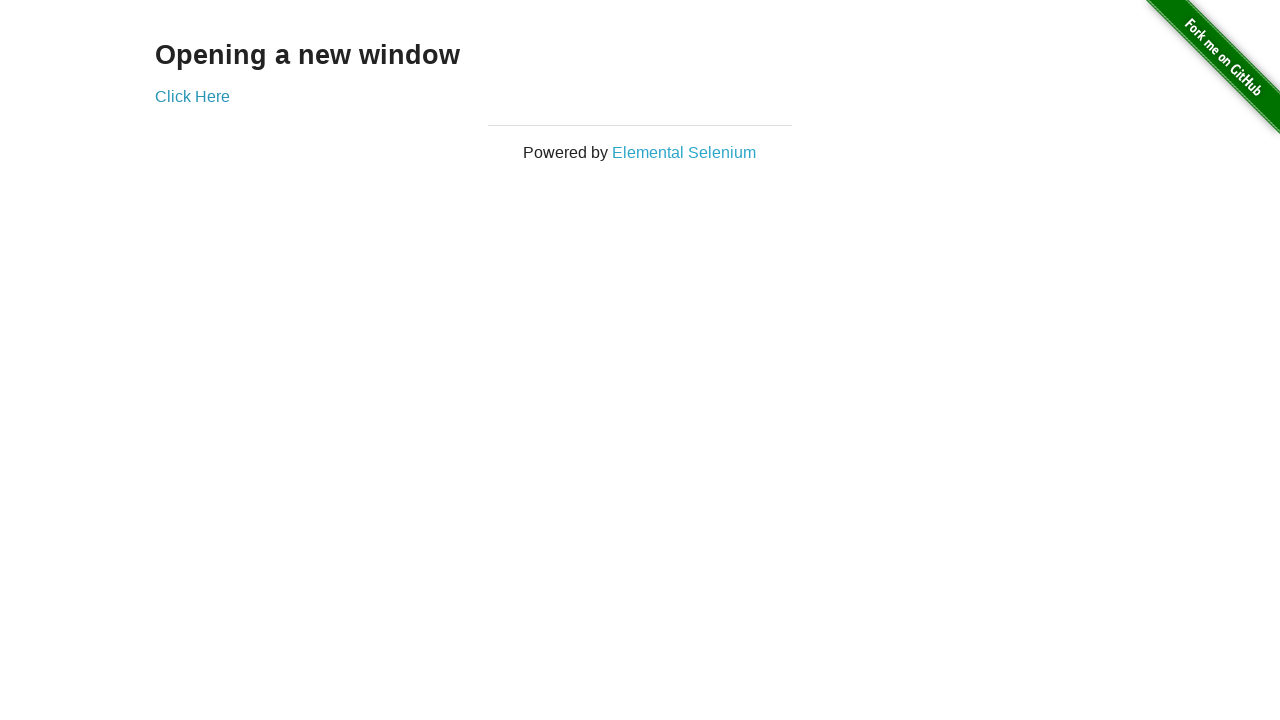